Tests a mortgage calculator by filling in home value and down payment fields, then submitting the form to calculate results.

Starting URL: https://www.mortgagecalculator.org/

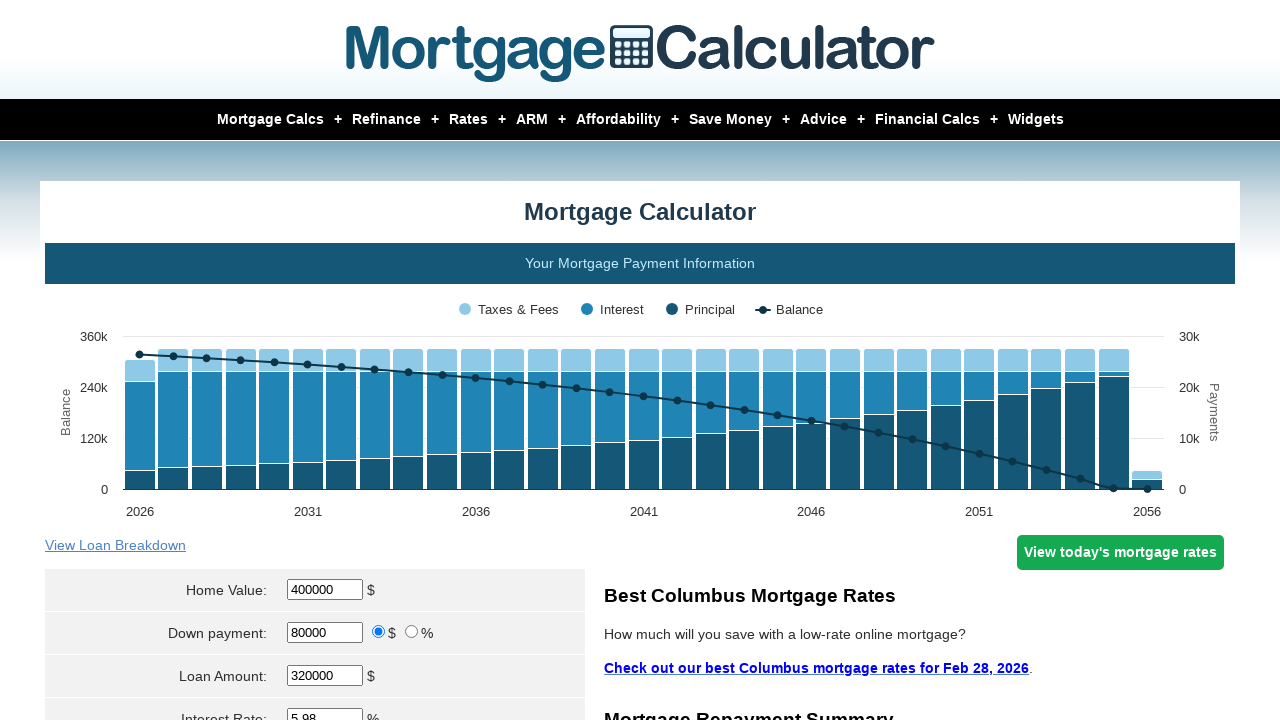

Filled home value field with $5000 on #homeval
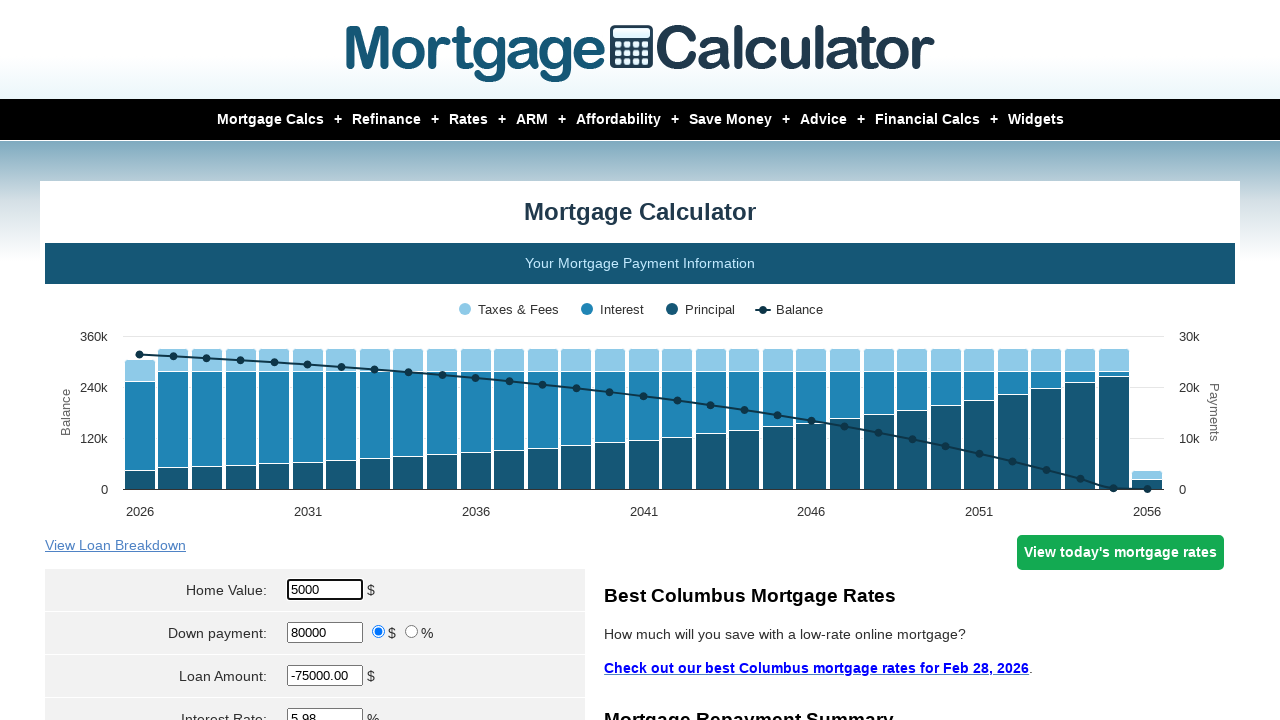

Filled home value field again with $5000 on #homeval
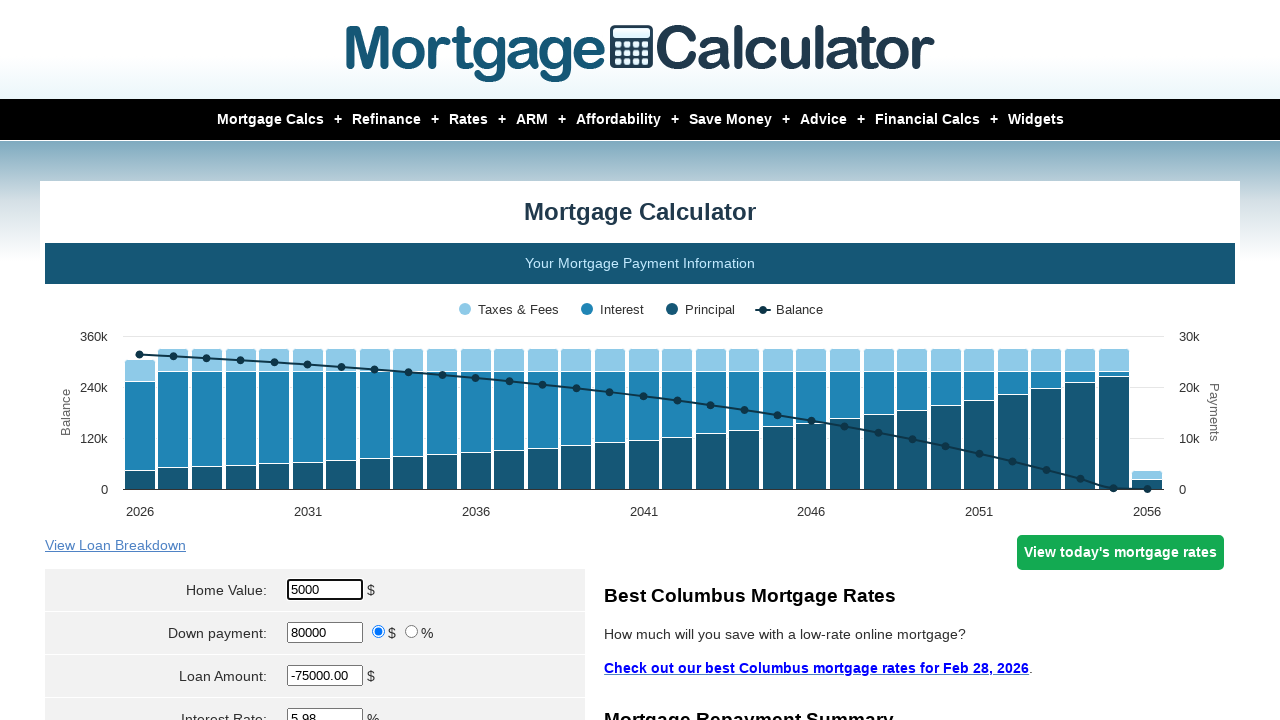

Filled down payment field with $100 on #downpayment
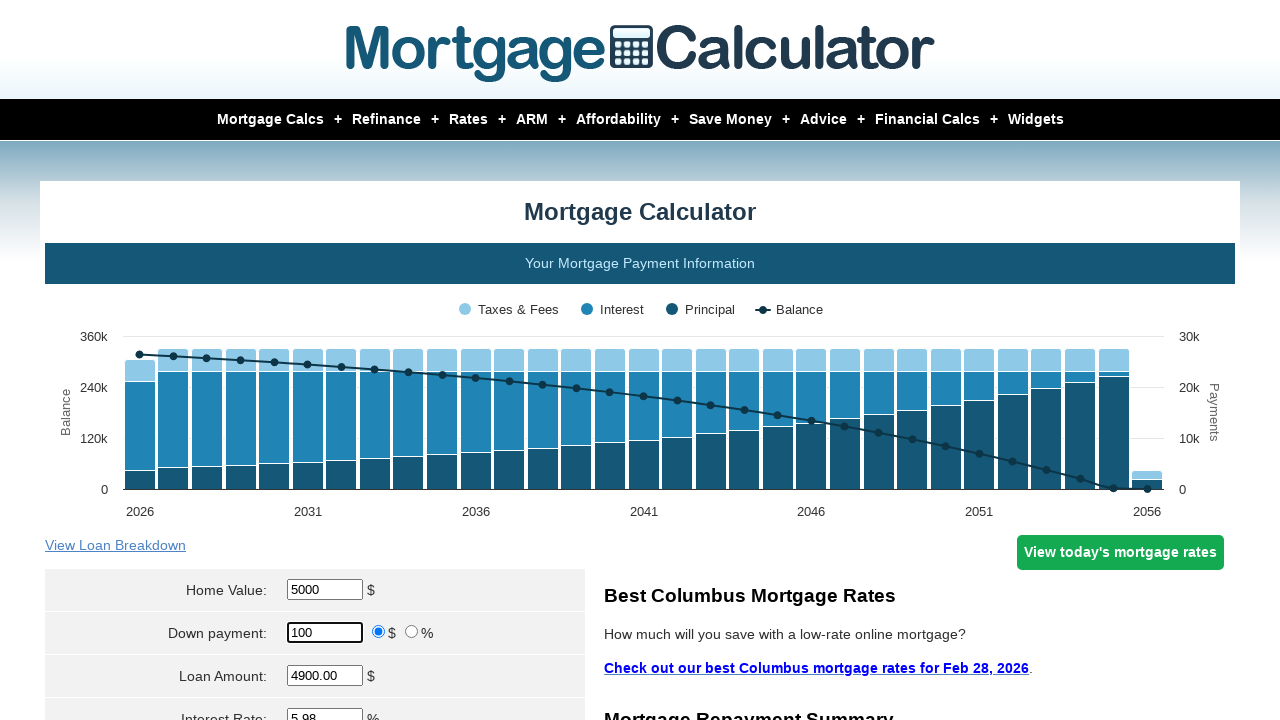

Clicked submit button to calculate mortgage at (315, 360) on input[type='submit']
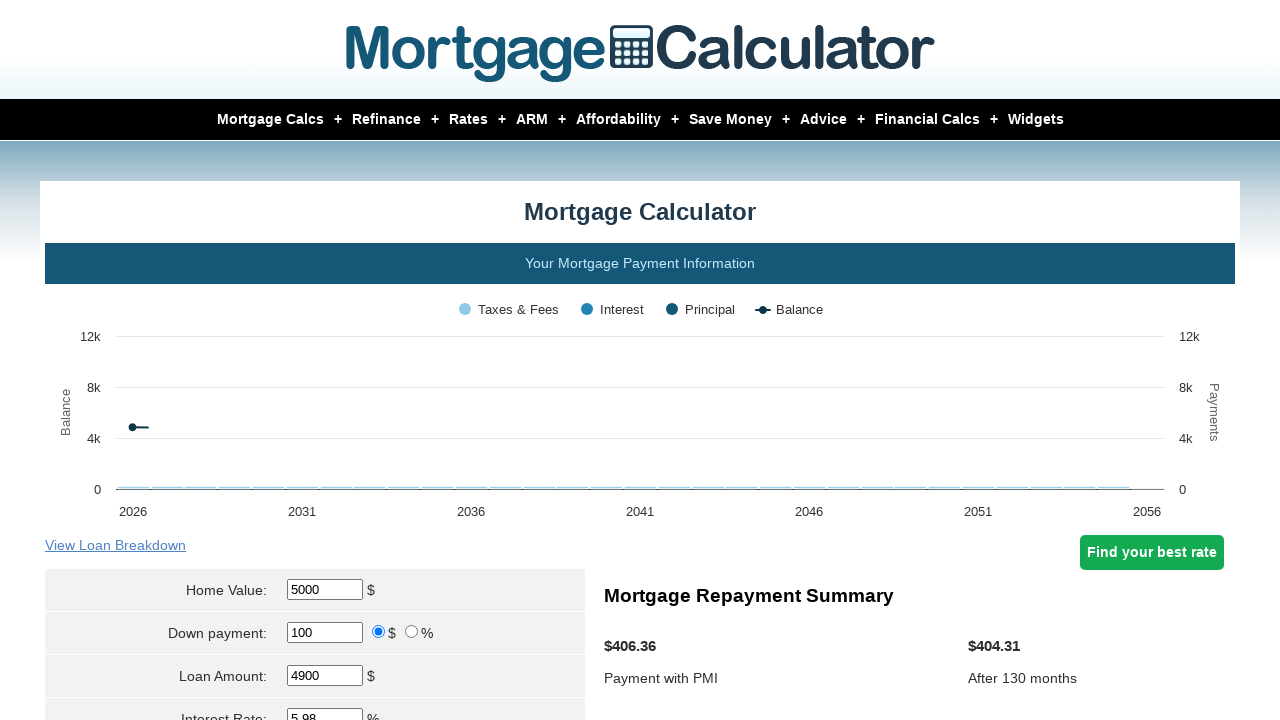

Waited for calculation results to load
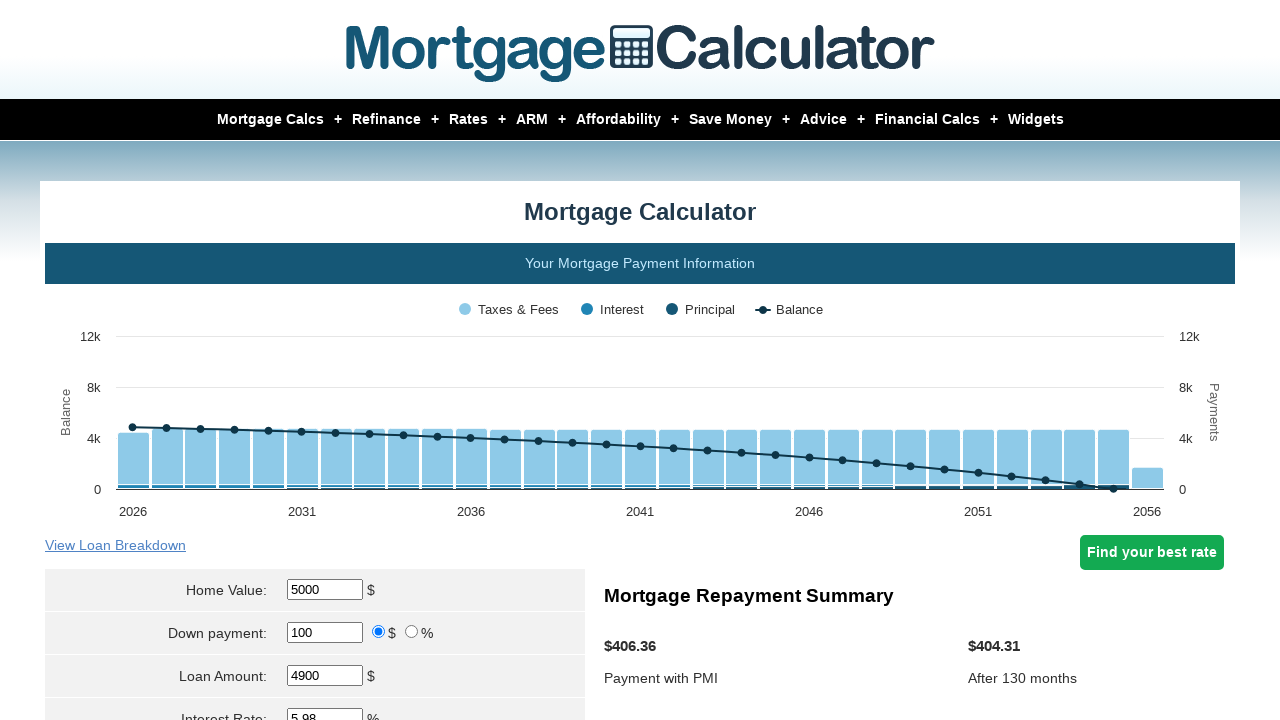

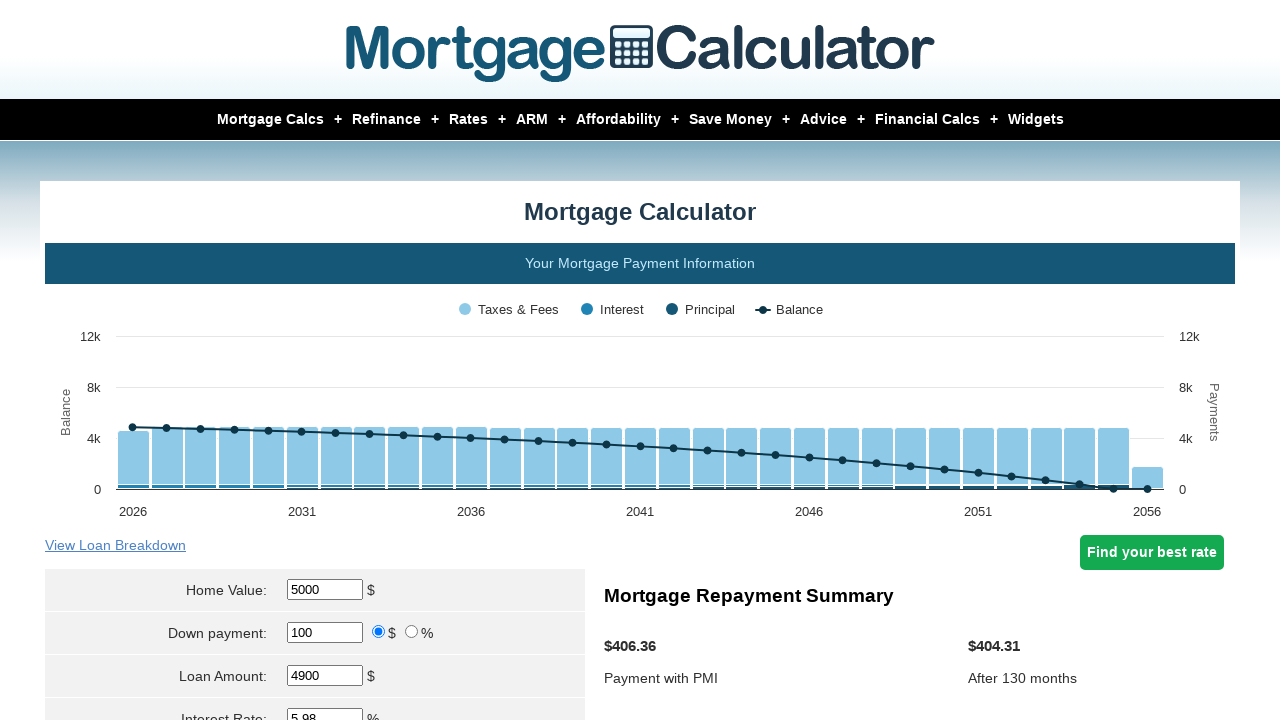